Tests the Playwright homepage by verifying the title contains "Playwright", checking the "Get Started" link has the correct href attribute, clicking it, and verifying navigation to the intro page.

Starting URL: https://playwright.dev/

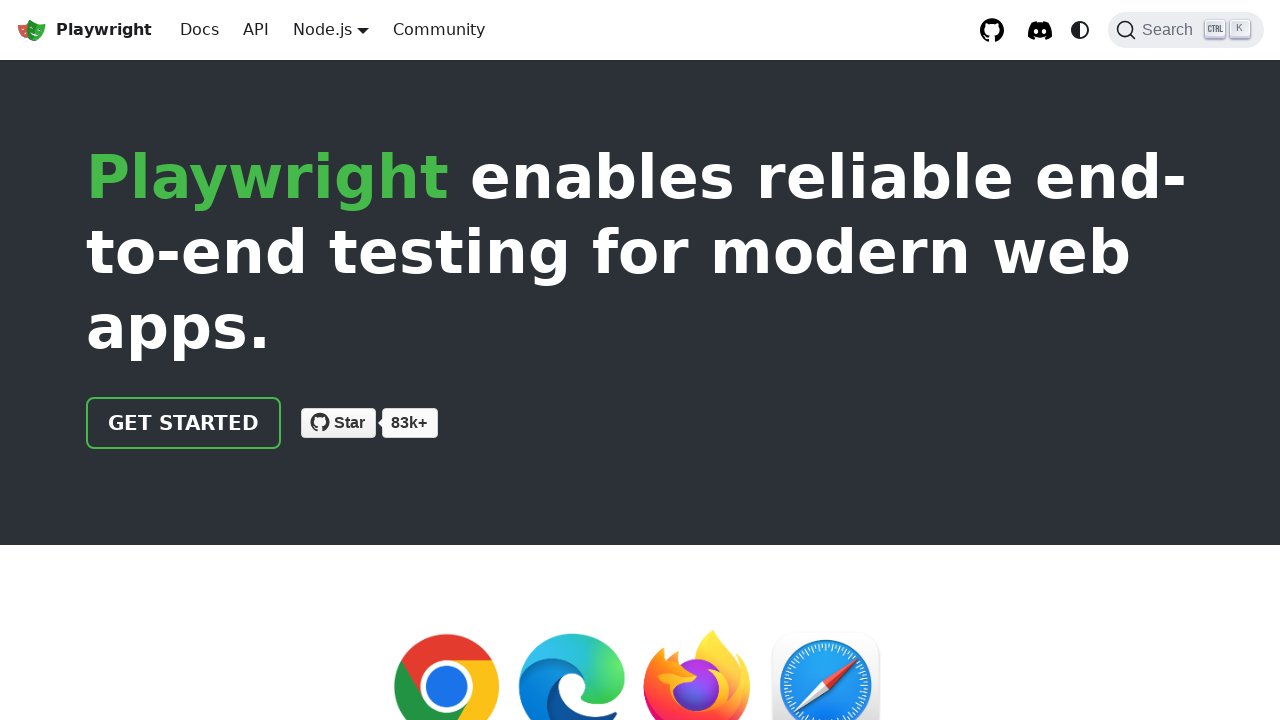

Page loaded with domcontentloaded state
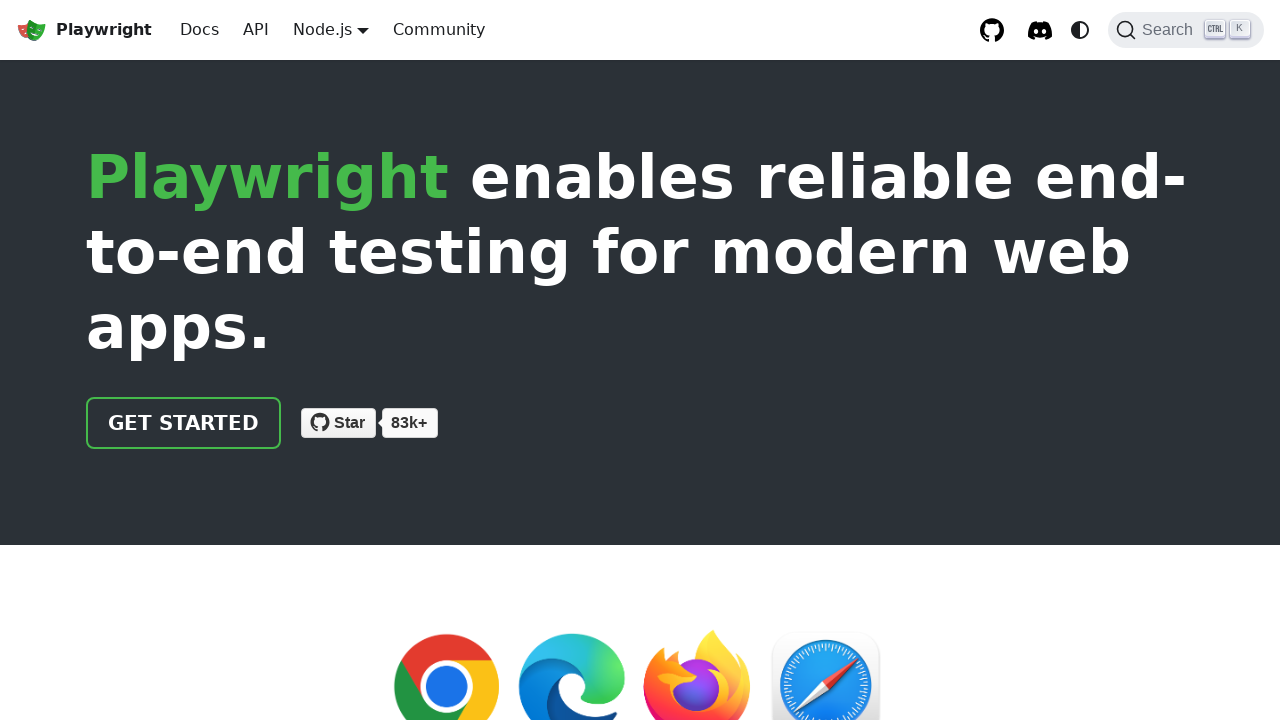

Located 'Get Started' link element
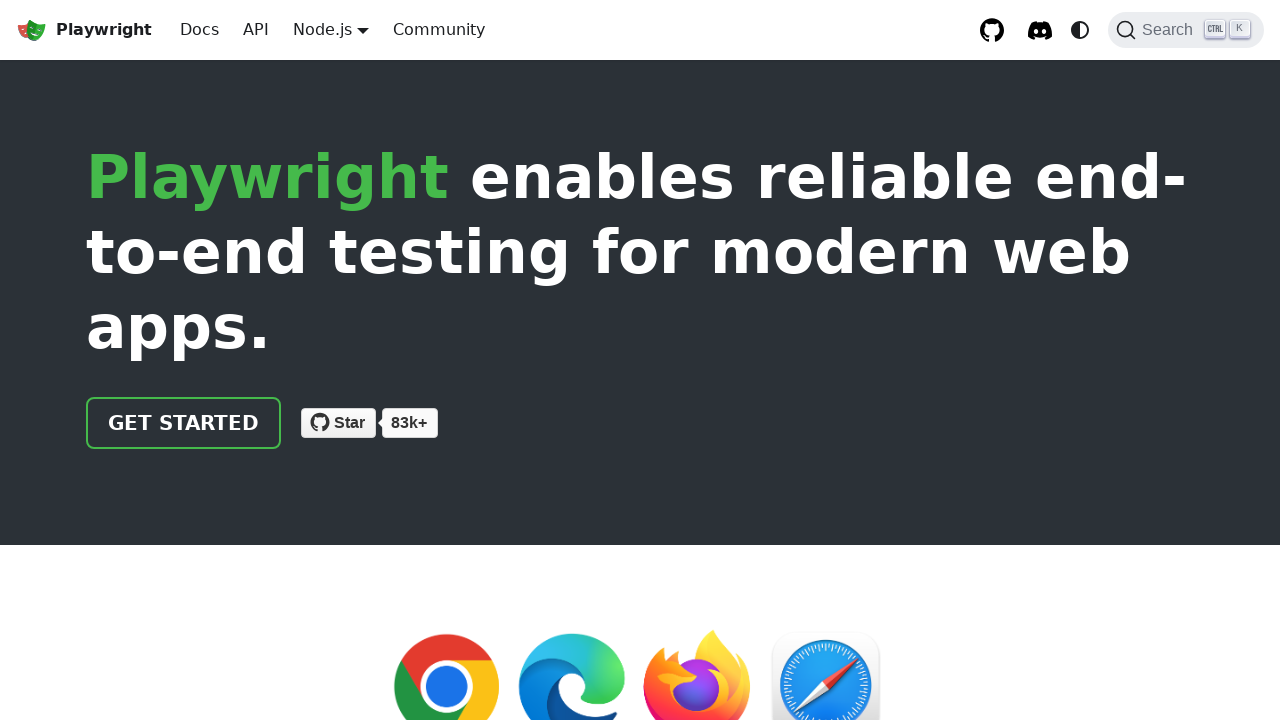

Verified 'Get Started' link has href attribute '/docs/intro'
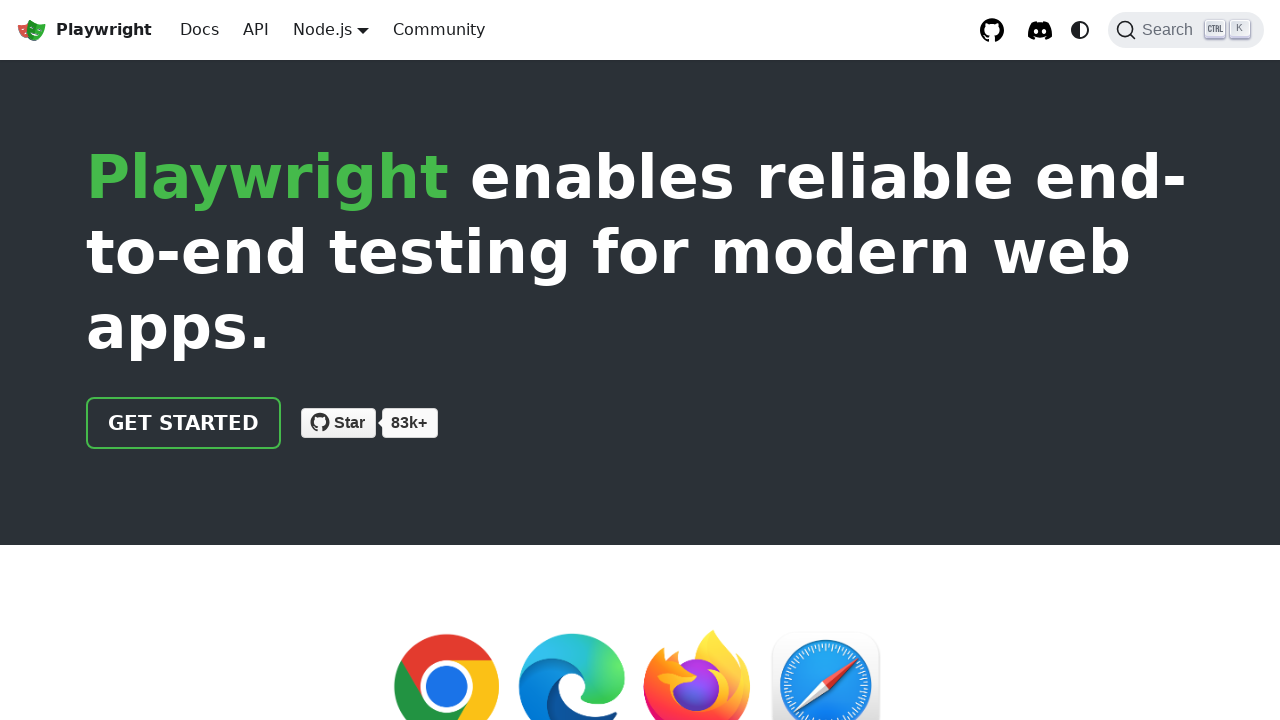

Clicked 'Get Started' link at (184, 423) on text=Get Started
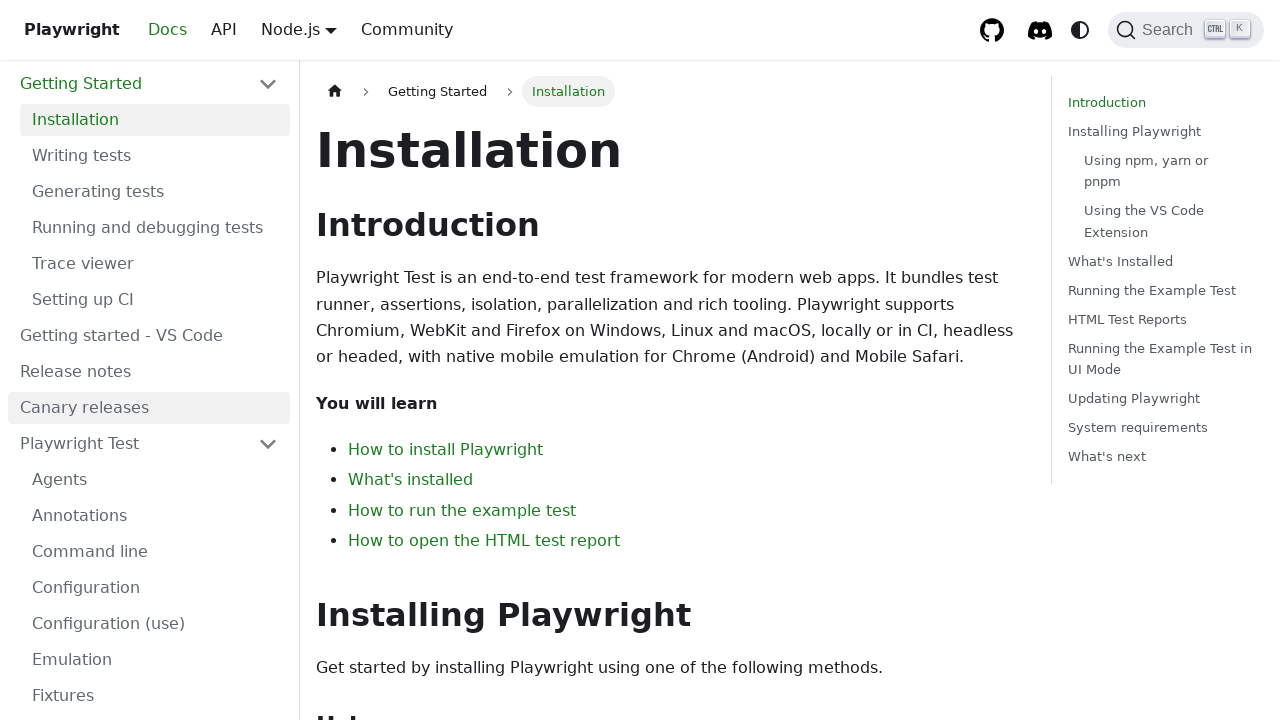

Navigated to intro page with URL containing '/intro'
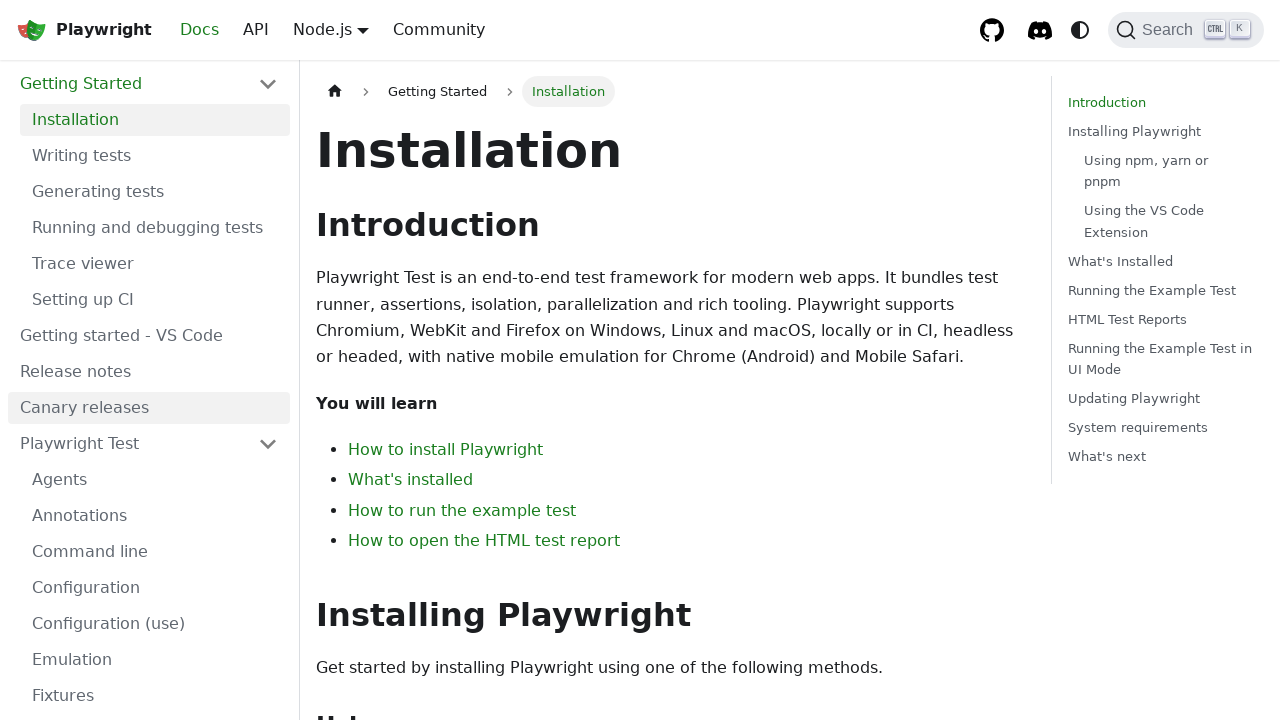

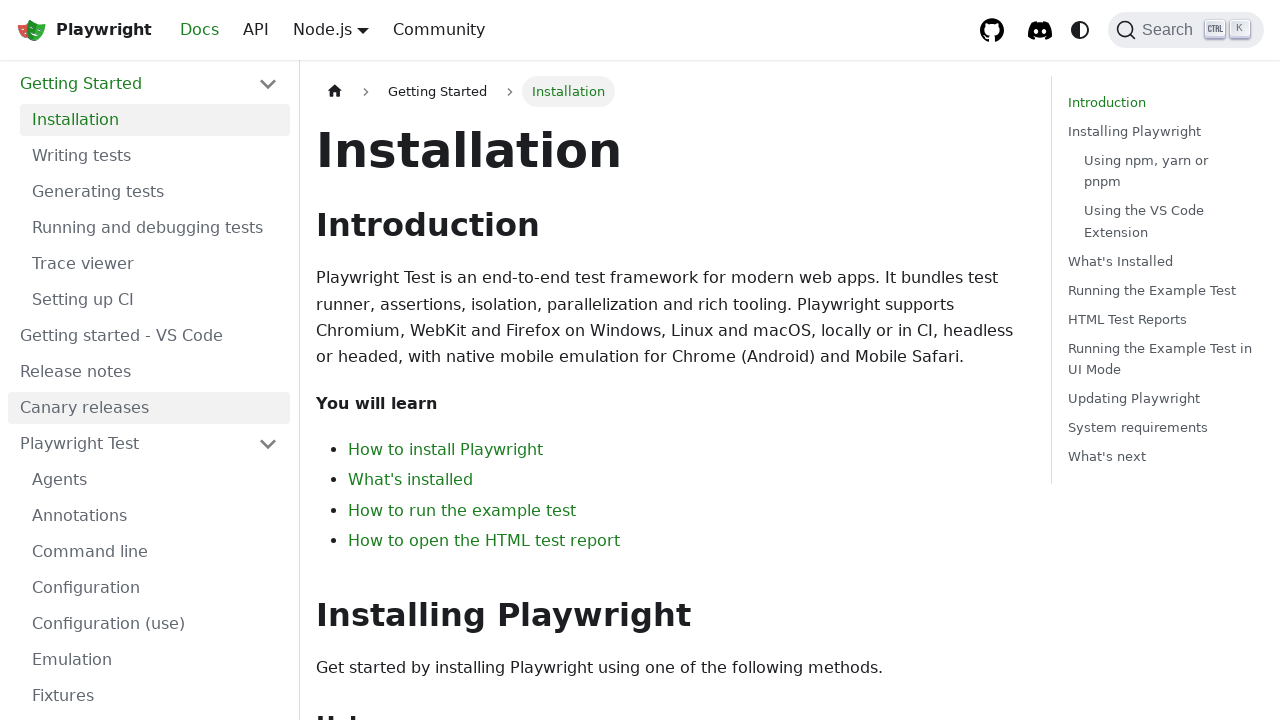